Retrieves and verifies the position of the range input element on the inputs test page

Starting URL: https://www.selenium.dev/selenium/web/inputs.html

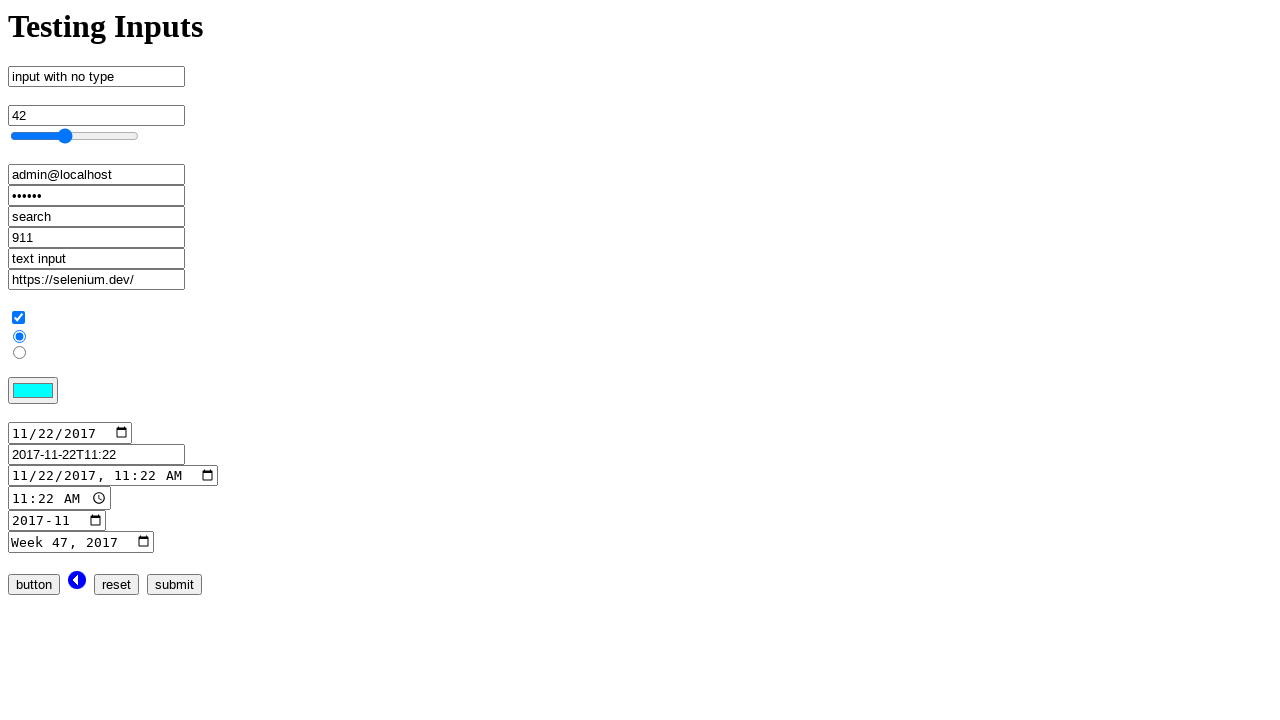

Located range input element by name 'range_input'
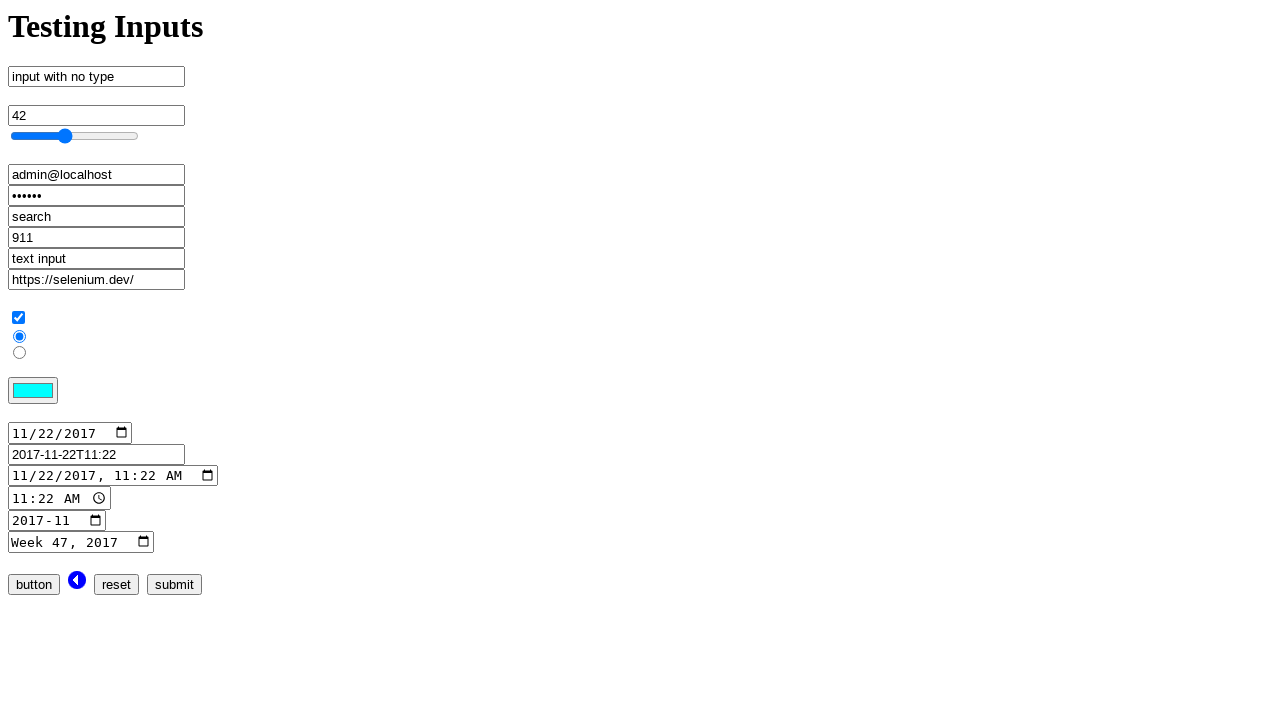

Retrieved bounding box of range input element
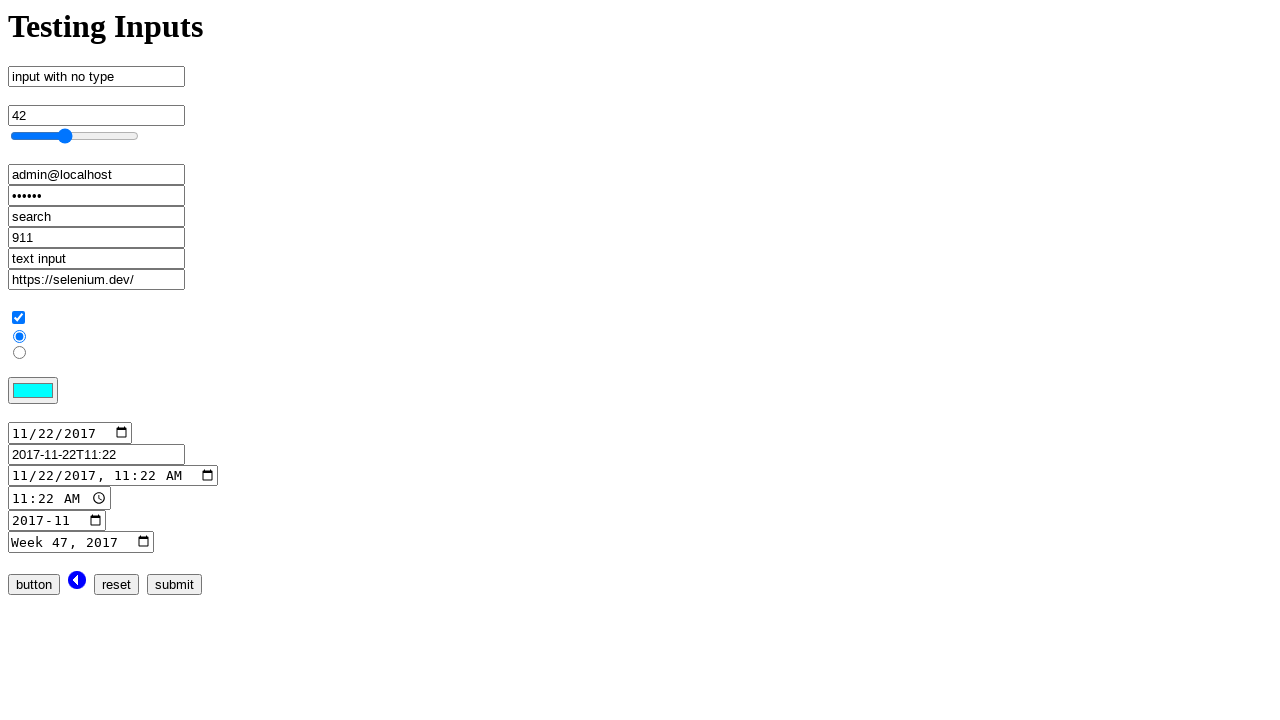

Verified range input x position equals 10
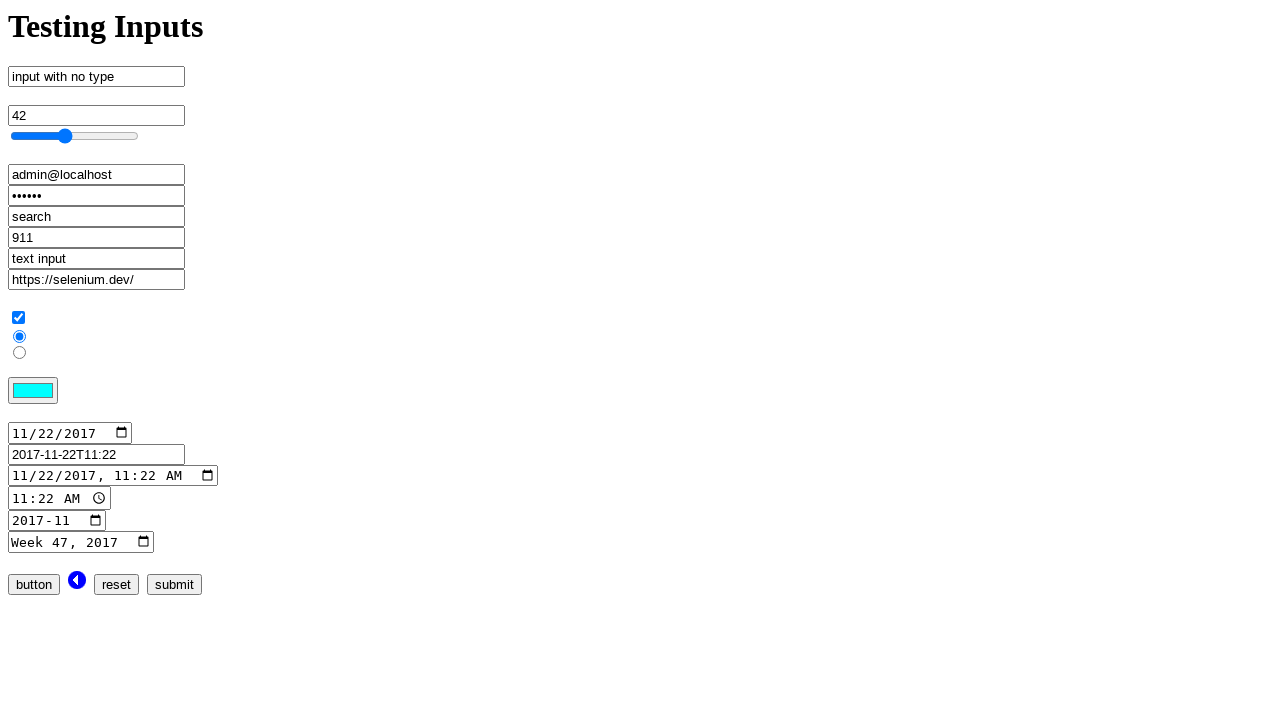

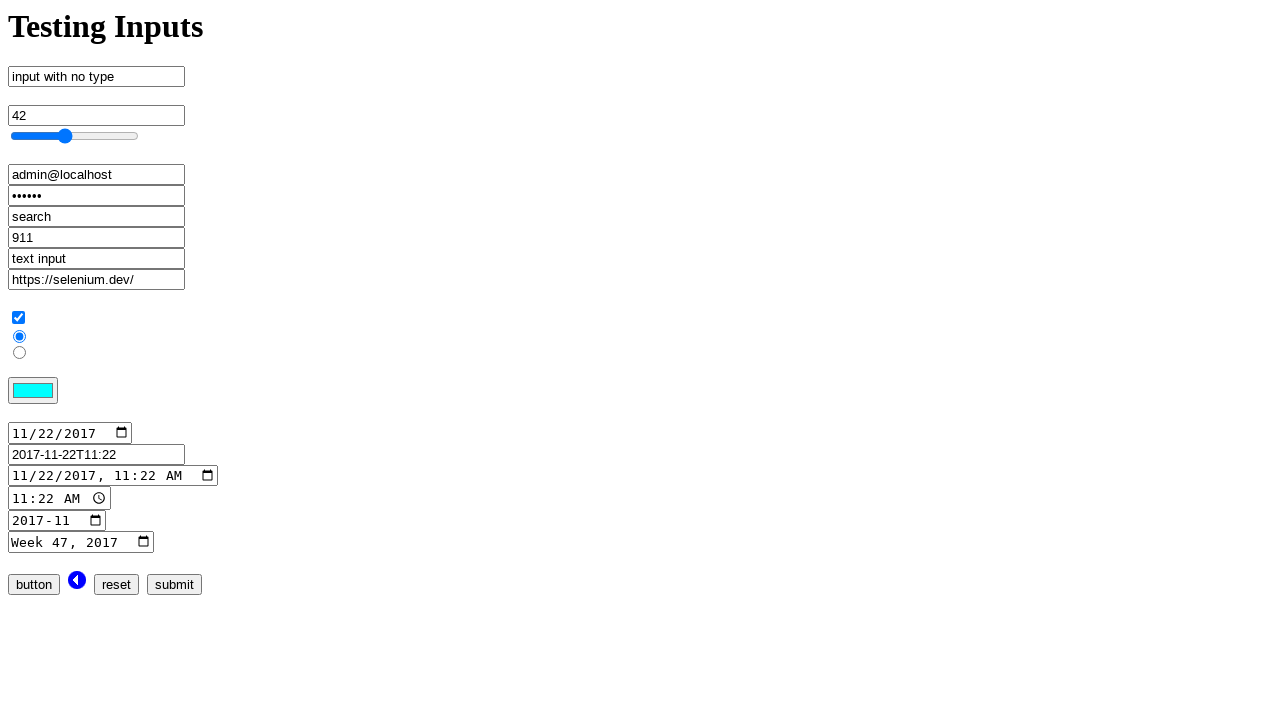